Tests filtering to display all todo items after applying other filters

Starting URL: https://demo.playwright.dev/todomvc

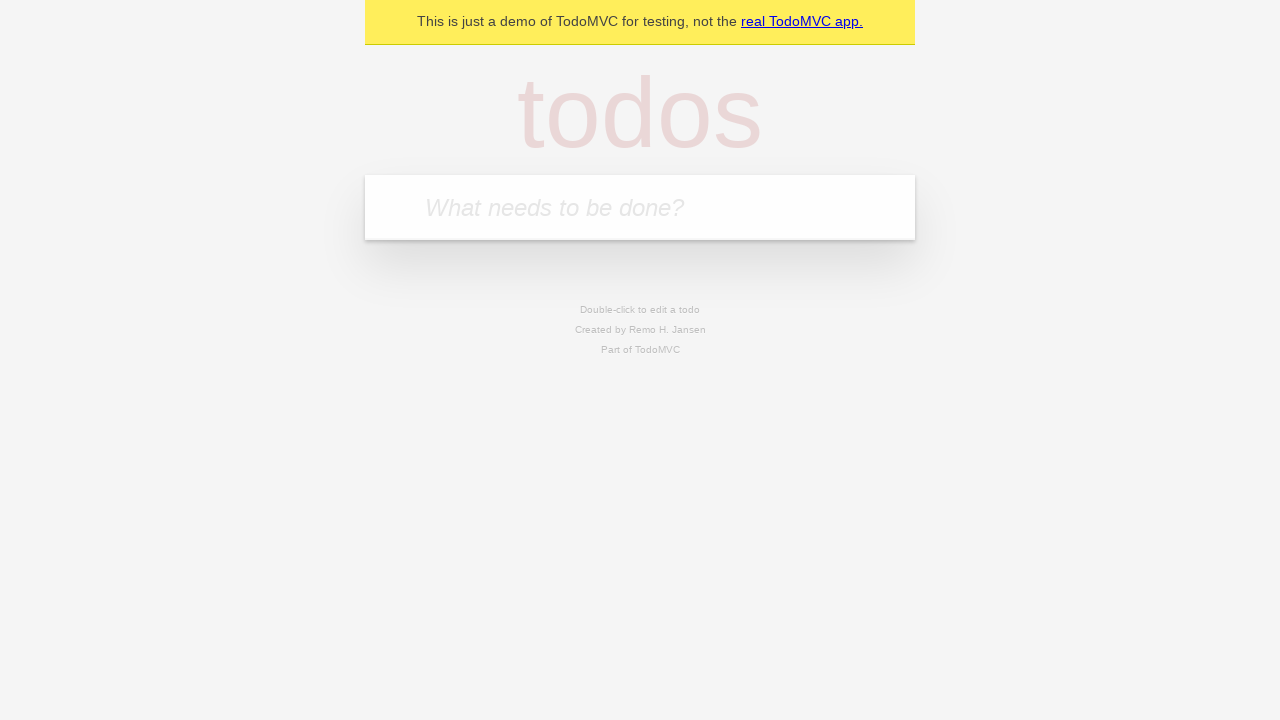

Filled todo input with 'buy some cheese' on internal:attr=[placeholder="What needs to be done?"i]
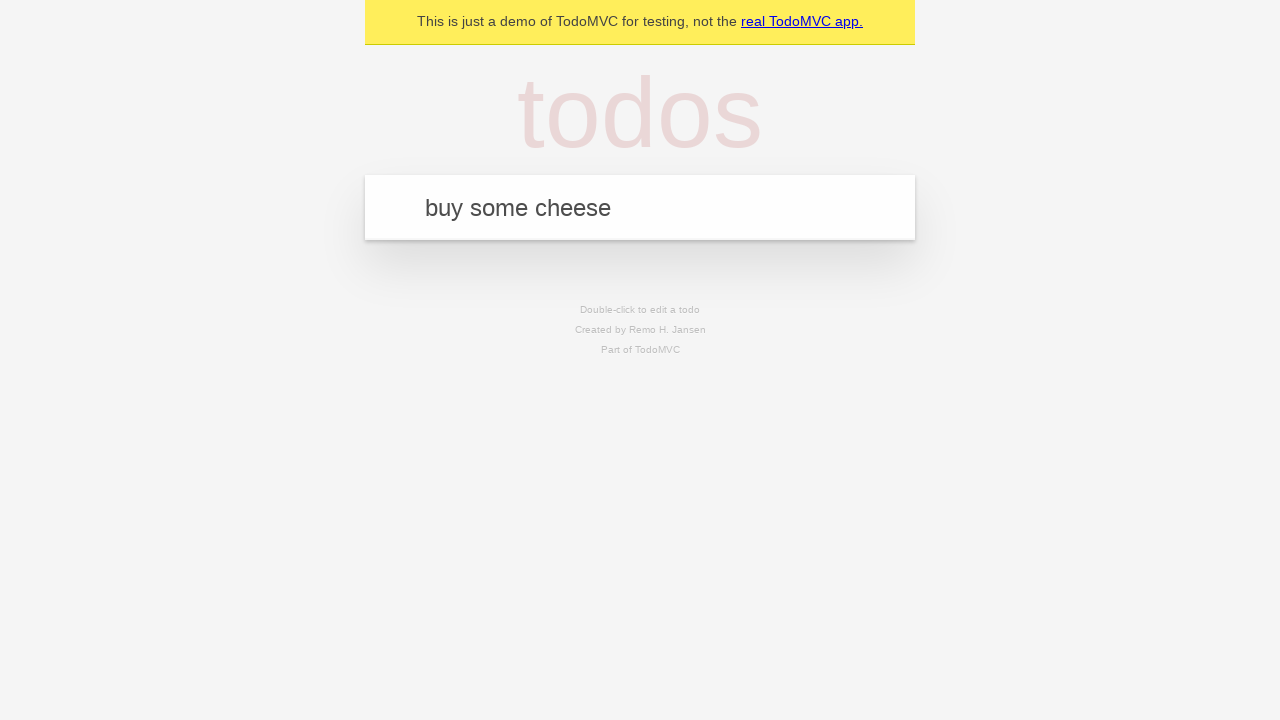

Pressed Enter to create first todo item on internal:attr=[placeholder="What needs to be done?"i]
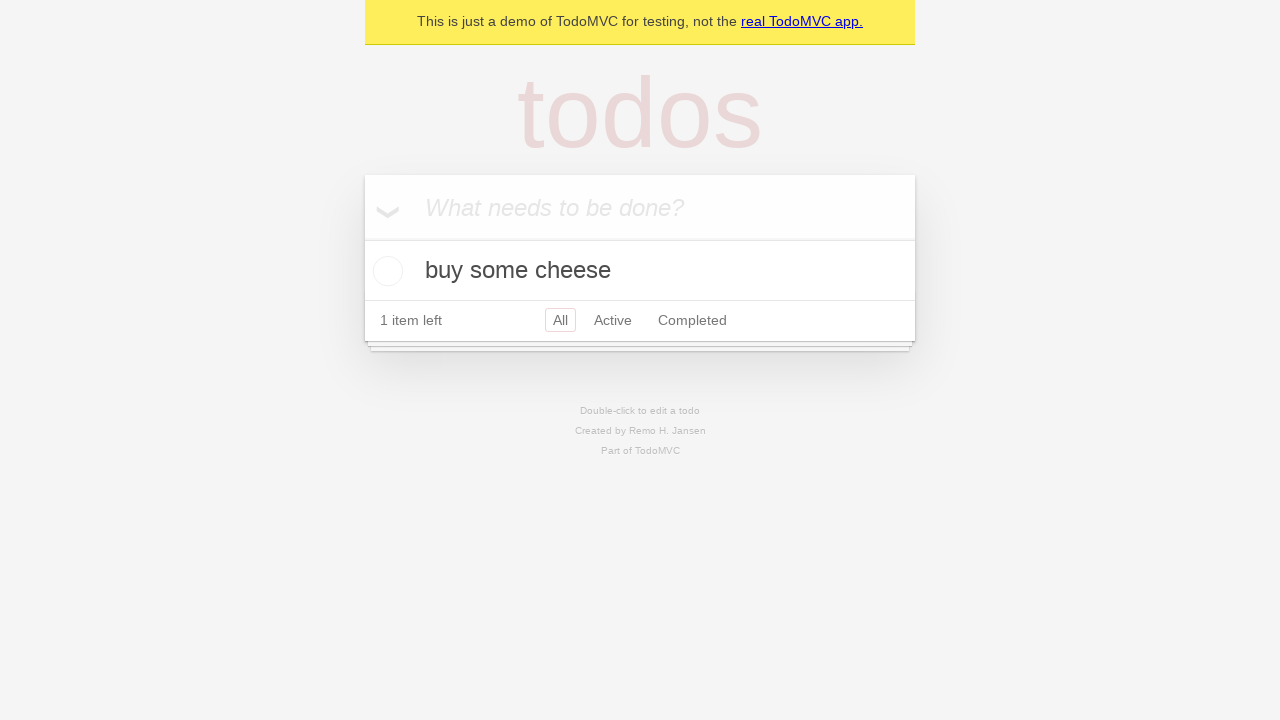

Filled todo input with 'feed the cat' on internal:attr=[placeholder="What needs to be done?"i]
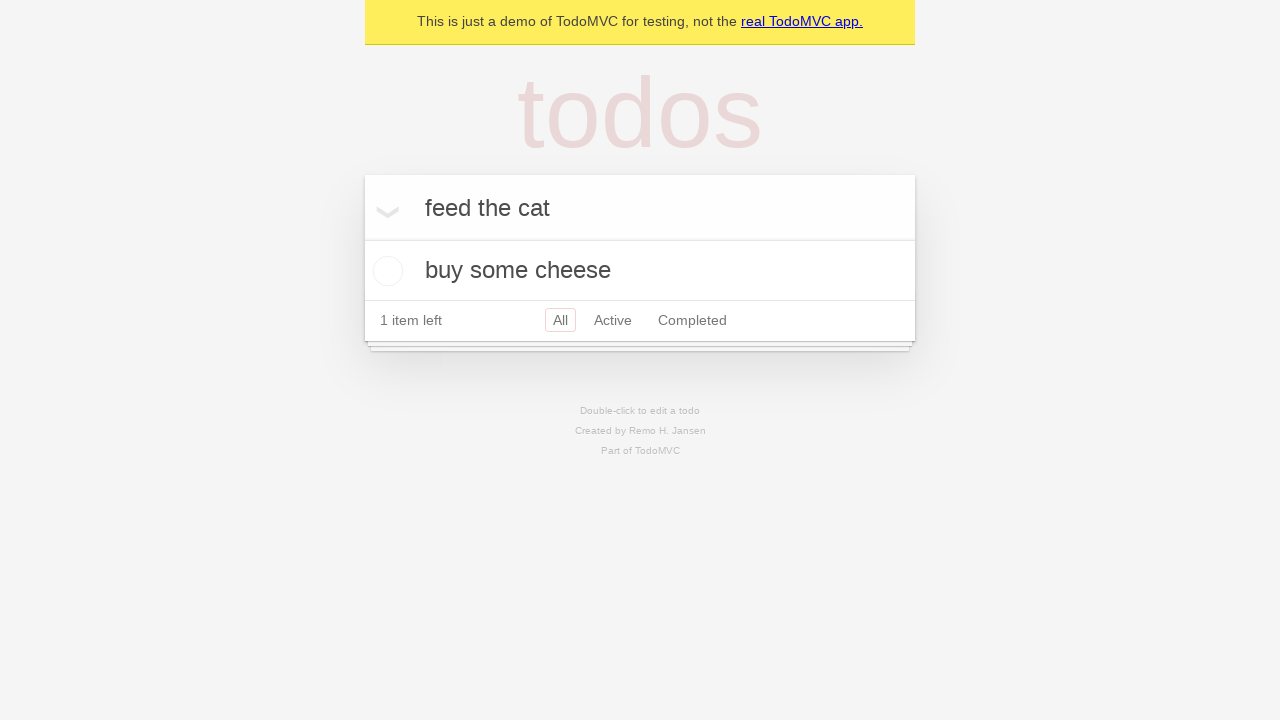

Pressed Enter to create second todo item on internal:attr=[placeholder="What needs to be done?"i]
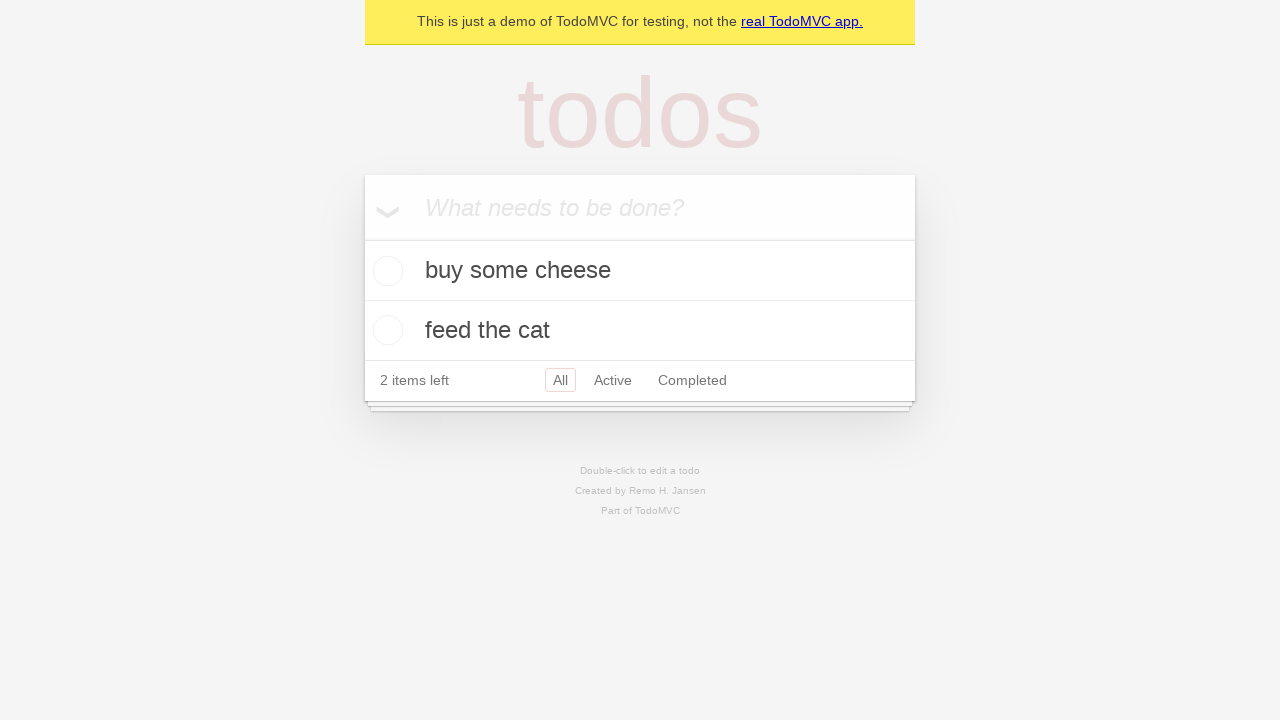

Filled todo input with 'book a doctors appointment' on internal:attr=[placeholder="What needs to be done?"i]
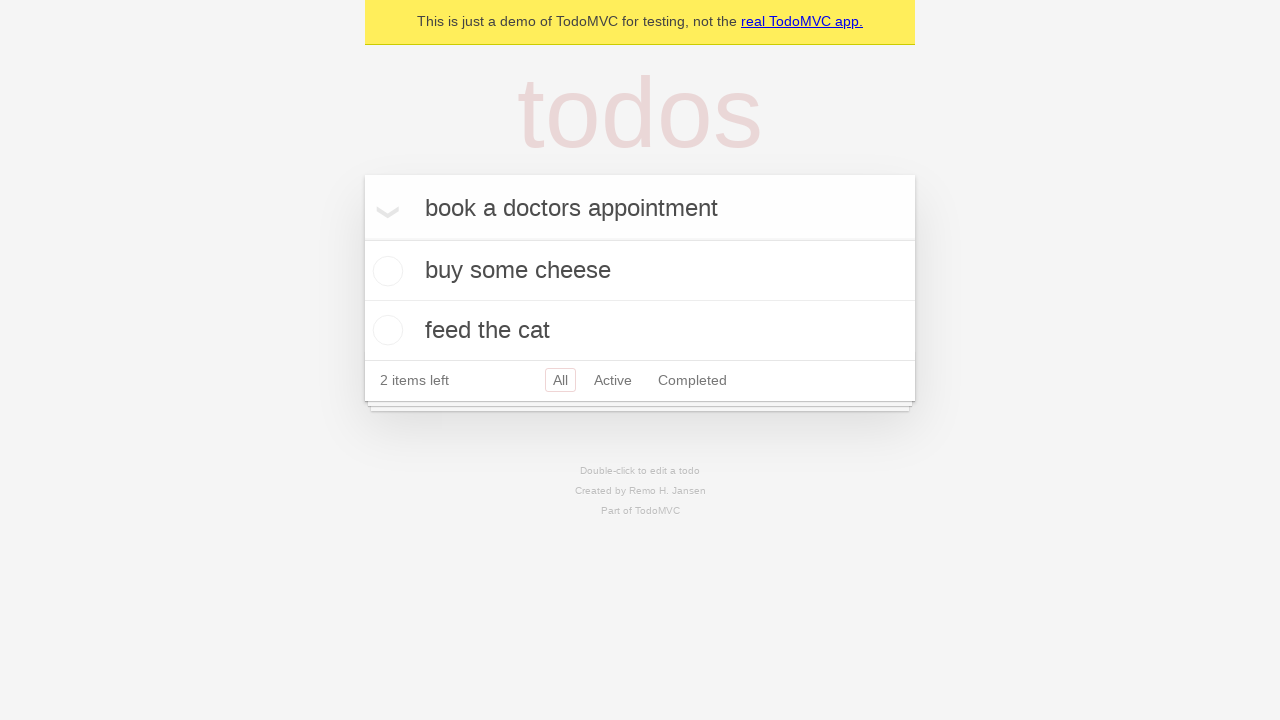

Pressed Enter to create third todo item on internal:attr=[placeholder="What needs to be done?"i]
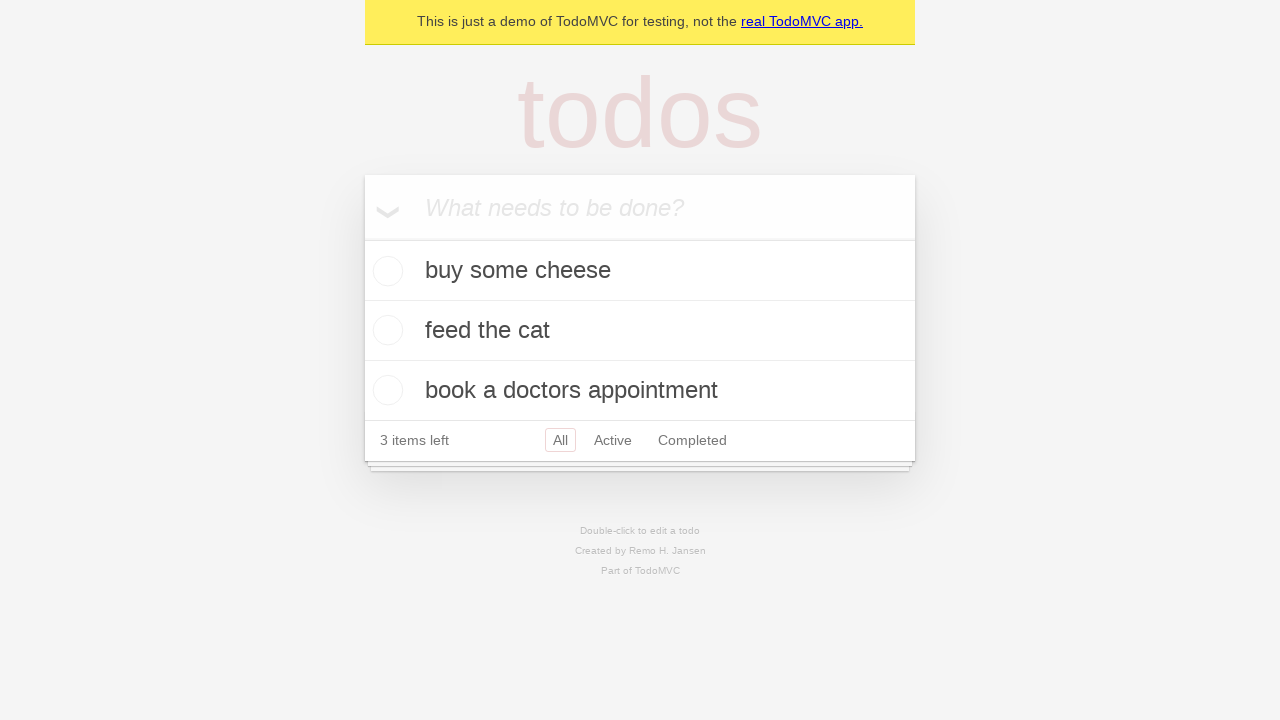

Checked the second todo item at (385, 330) on internal:testid=[data-testid="todo-item"s] >> nth=1 >> internal:role=checkbox
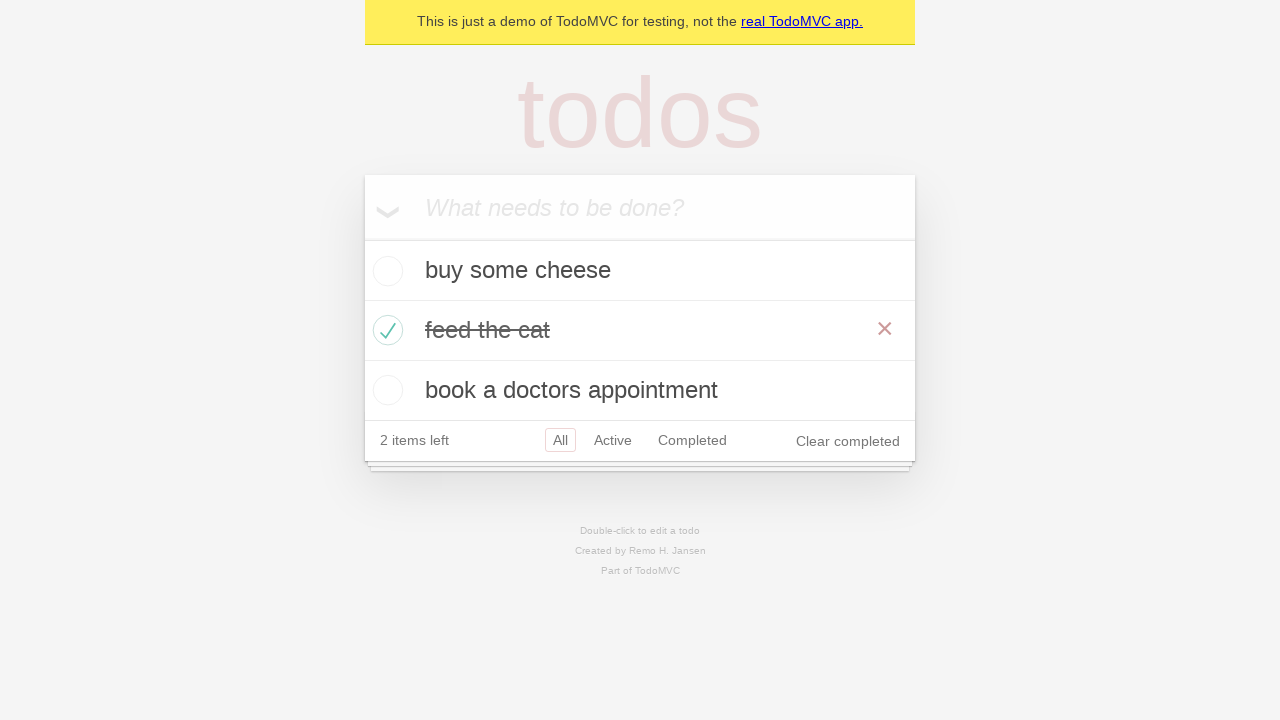

Clicked Active filter to display only active todo items at (613, 440) on internal:role=link[name="Active"i]
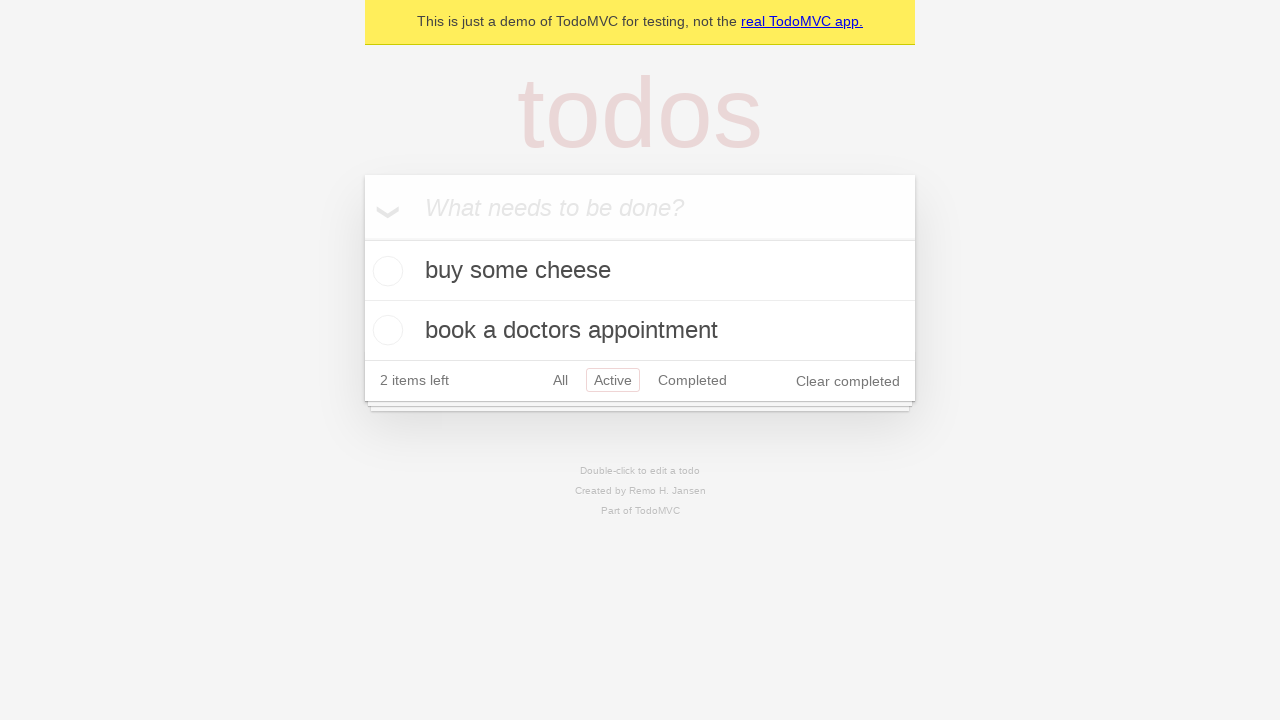

Clicked Completed filter to display only completed todo items at (692, 380) on internal:role=link[name="Completed"i]
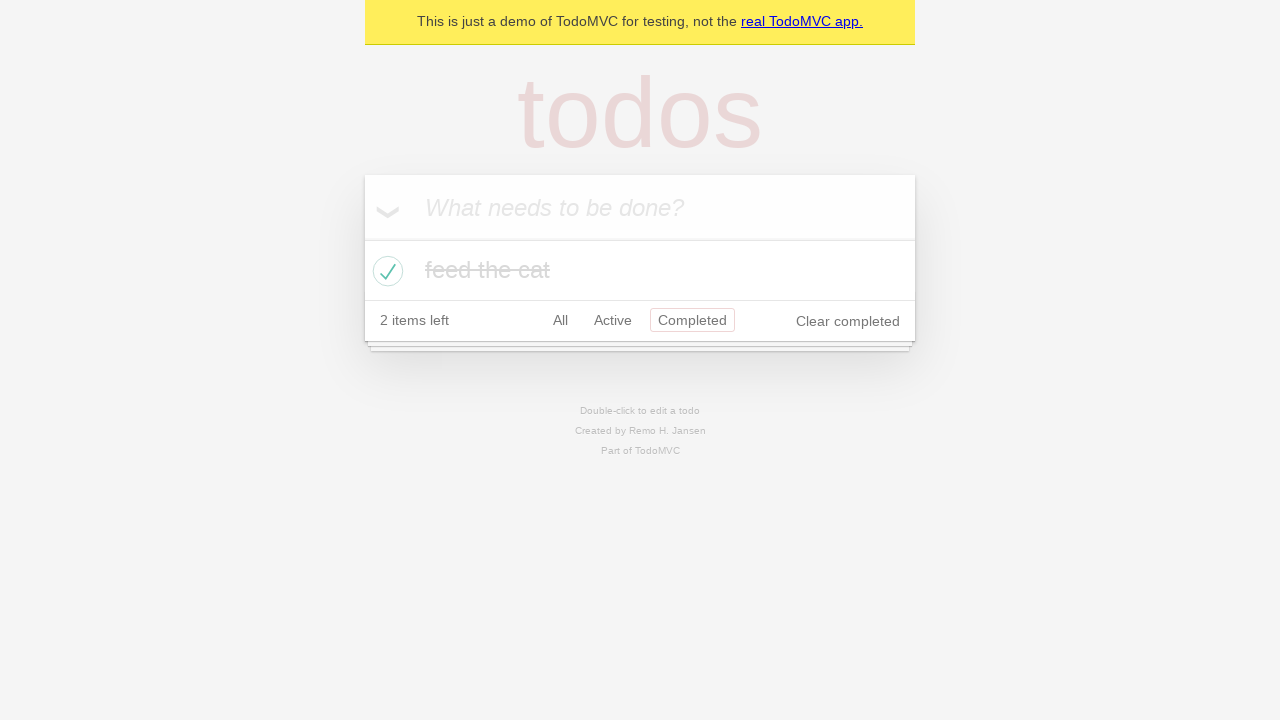

Clicked All filter to display all todo items at (560, 320) on internal:role=link[name="All"i]
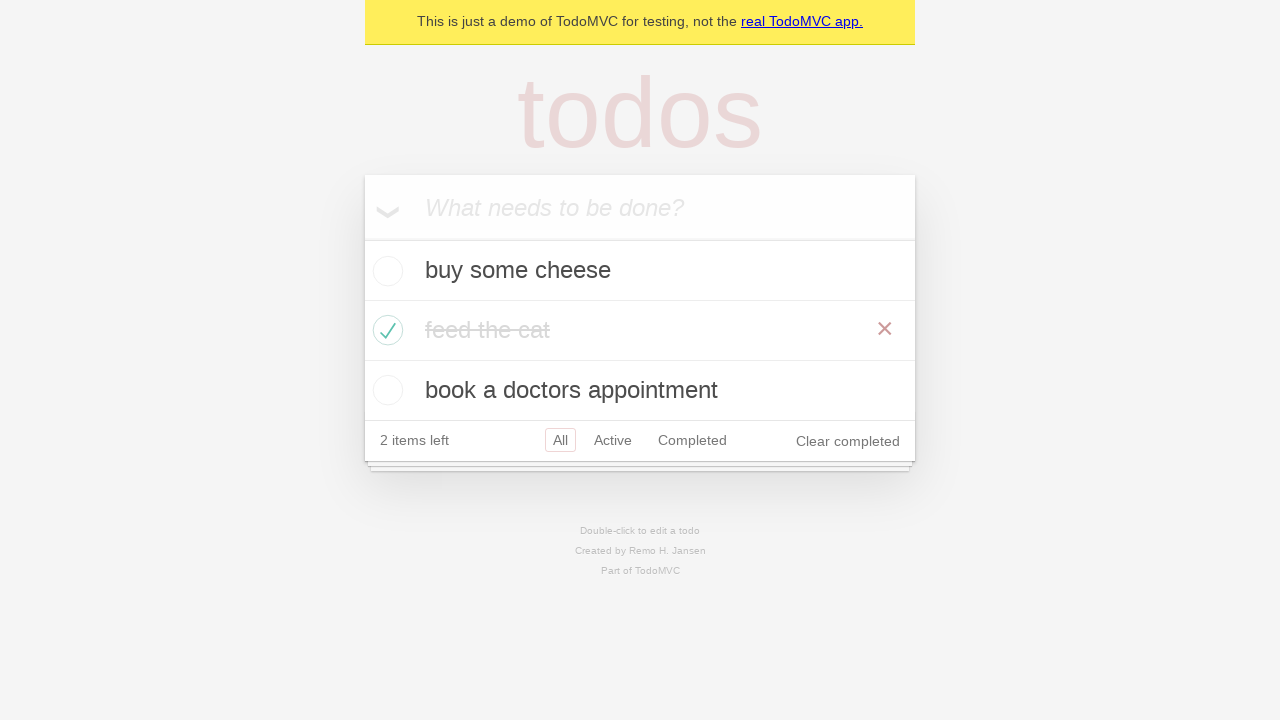

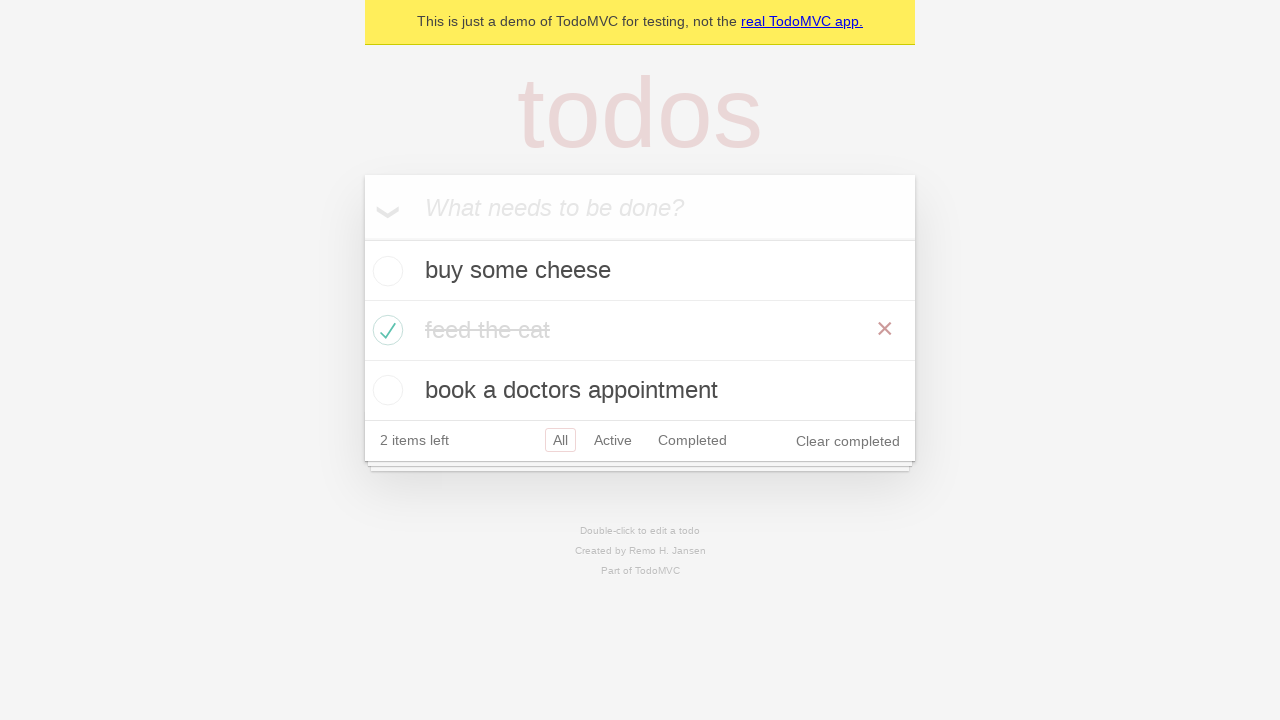